Tests dynamic control functionality by clicking Remove button, verifying "It's gone!" message appears, then clicking Add button and verifying "It's back!" message appears

Starting URL: https://the-internet.herokuapp.com/dynamic_controls

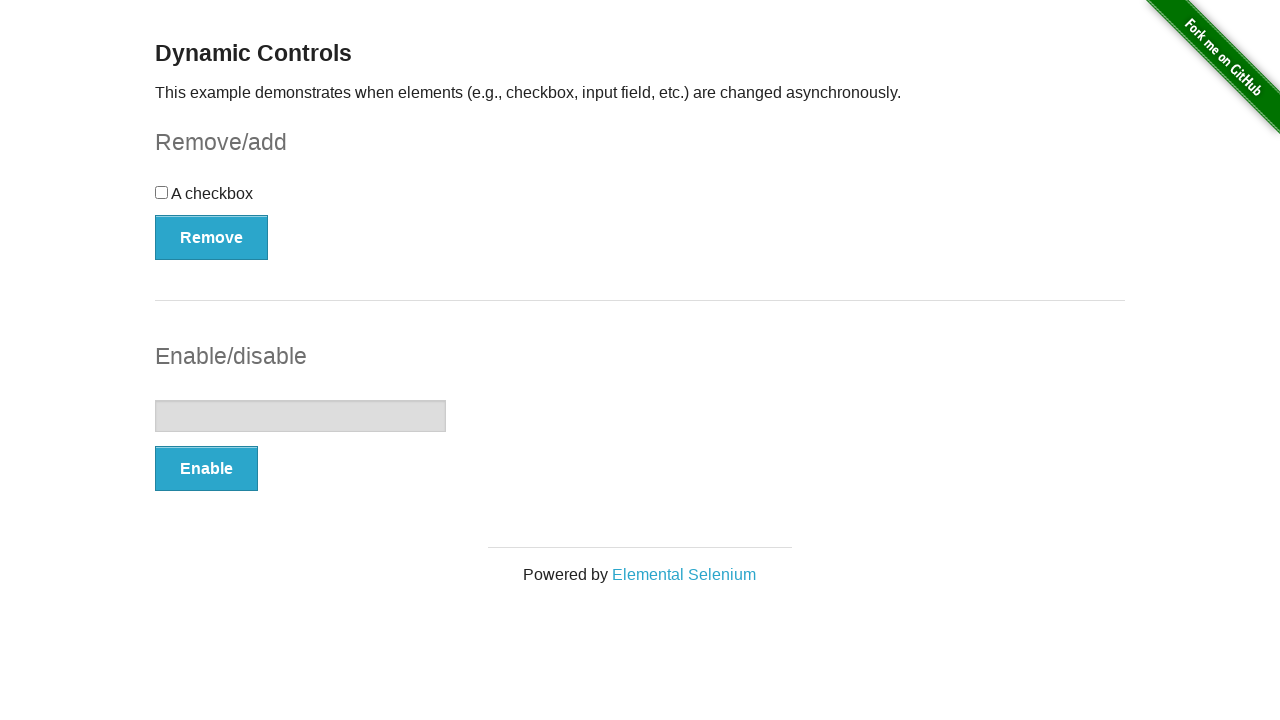

Navigated to dynamic controls page
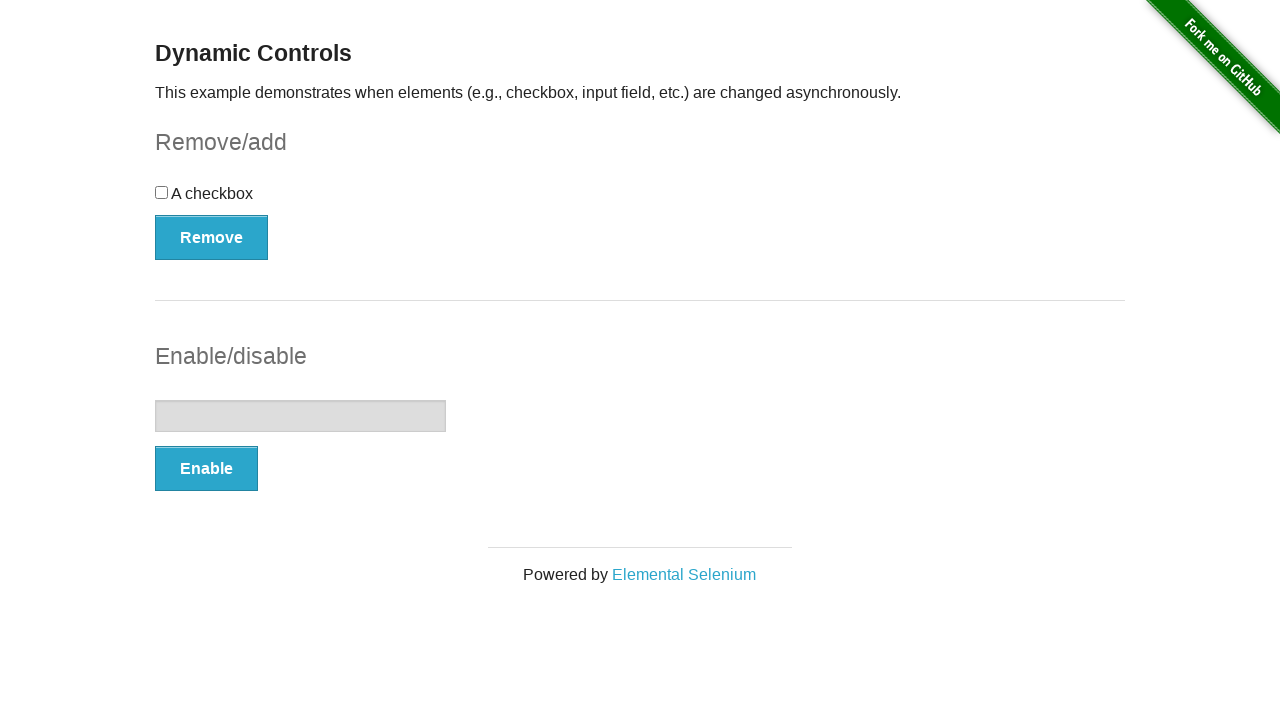

Clicked Remove button at (212, 237) on button[onclick='swapCheckbox()']
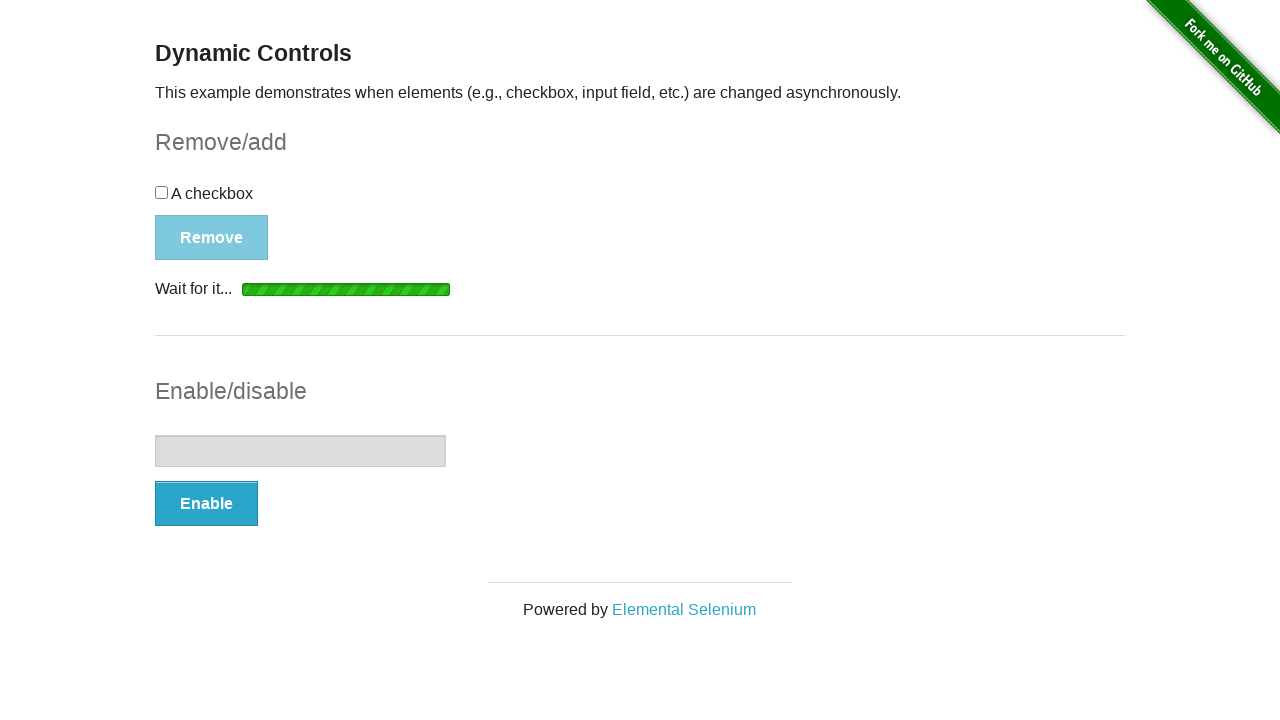

Message element appeared after clicking Remove
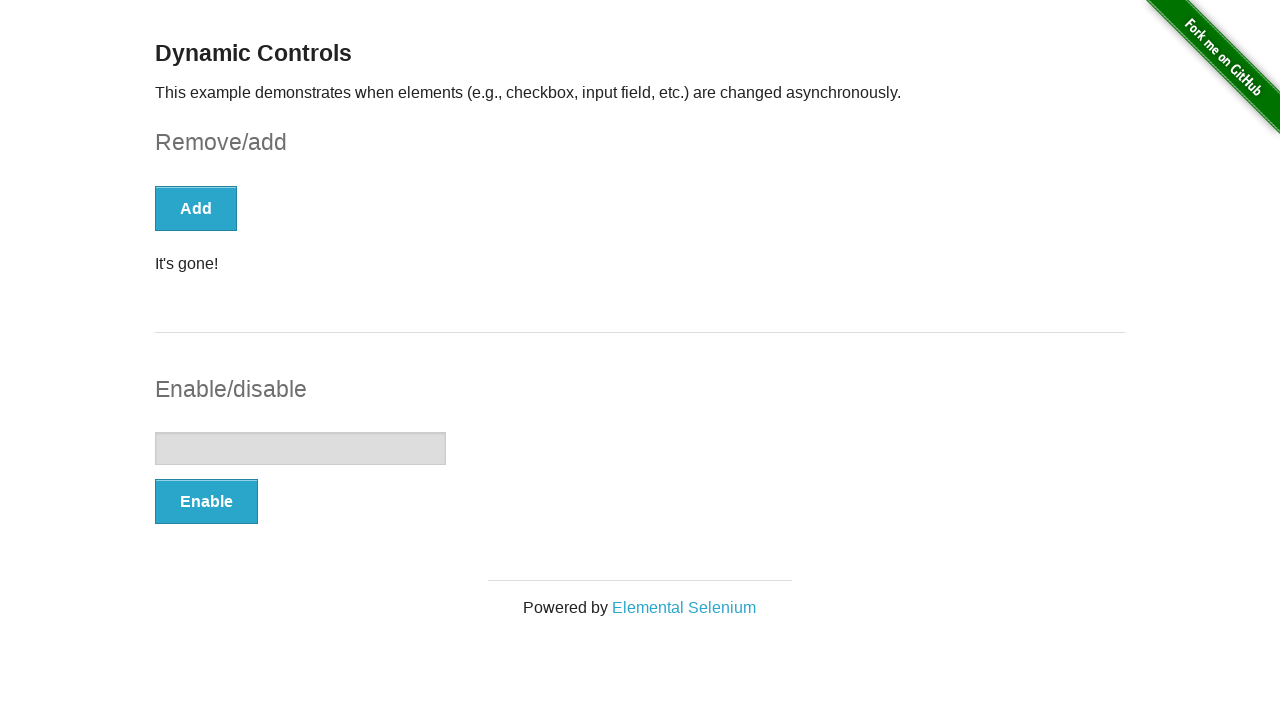

Verified 'It's gone!' message is visible
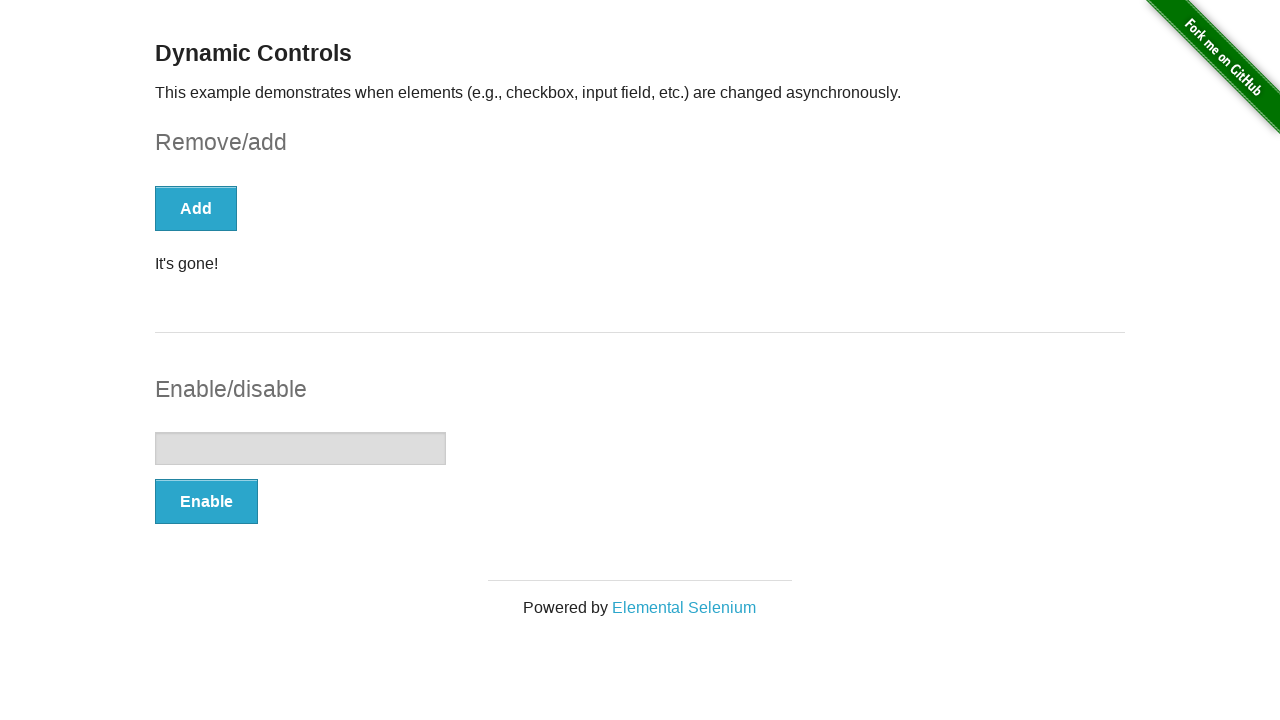

Clicked Add button at (196, 208) on button[onclick='swapCheckbox()']
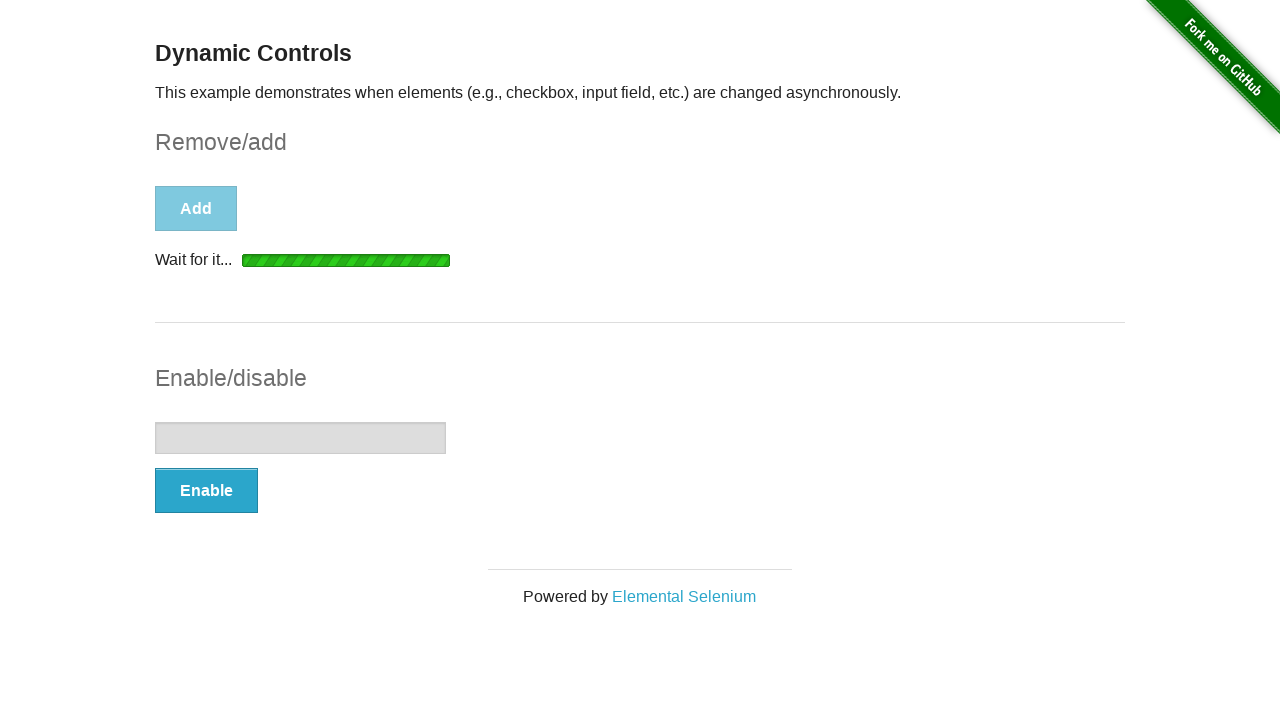

Message element appeared after clicking Add
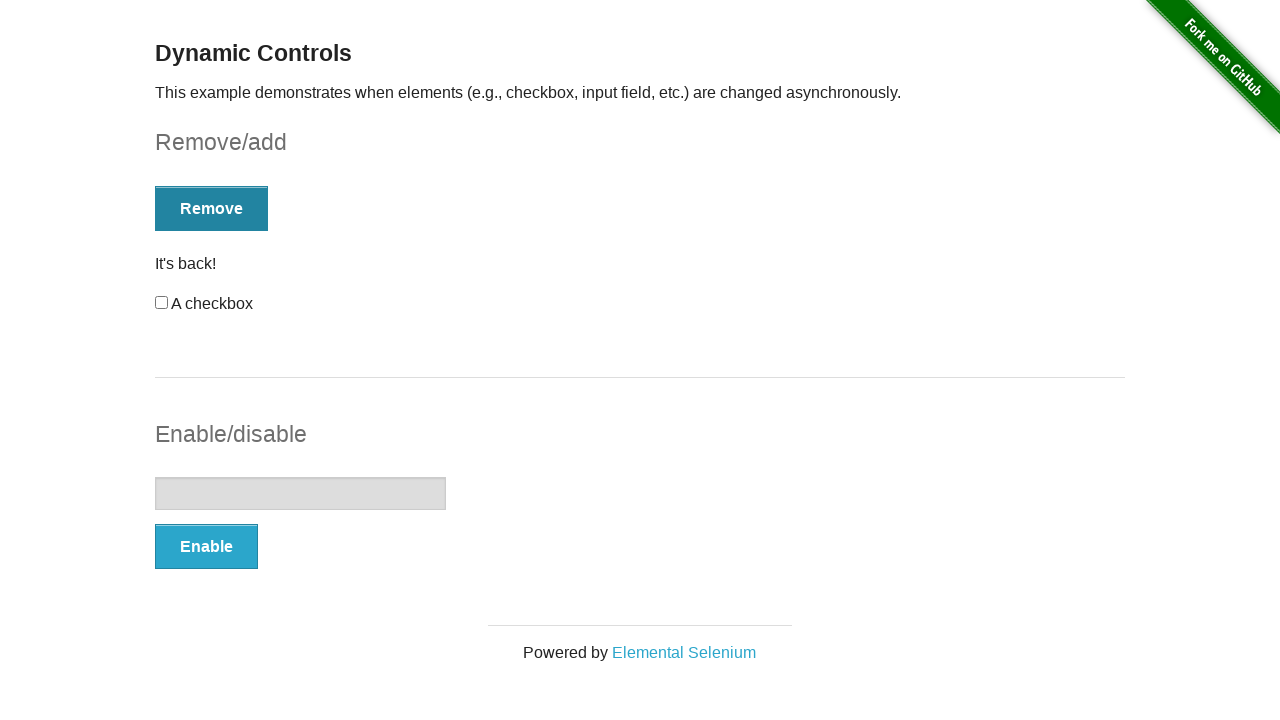

Verified 'It's back!' message is visible
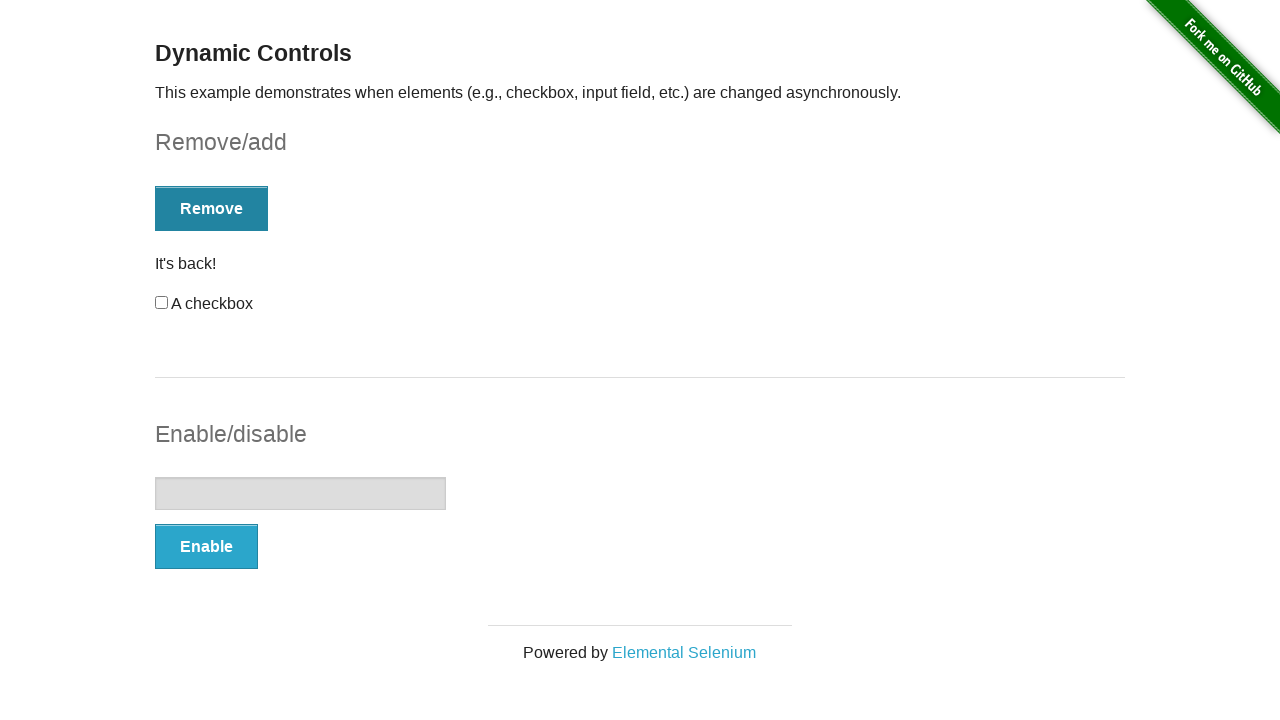

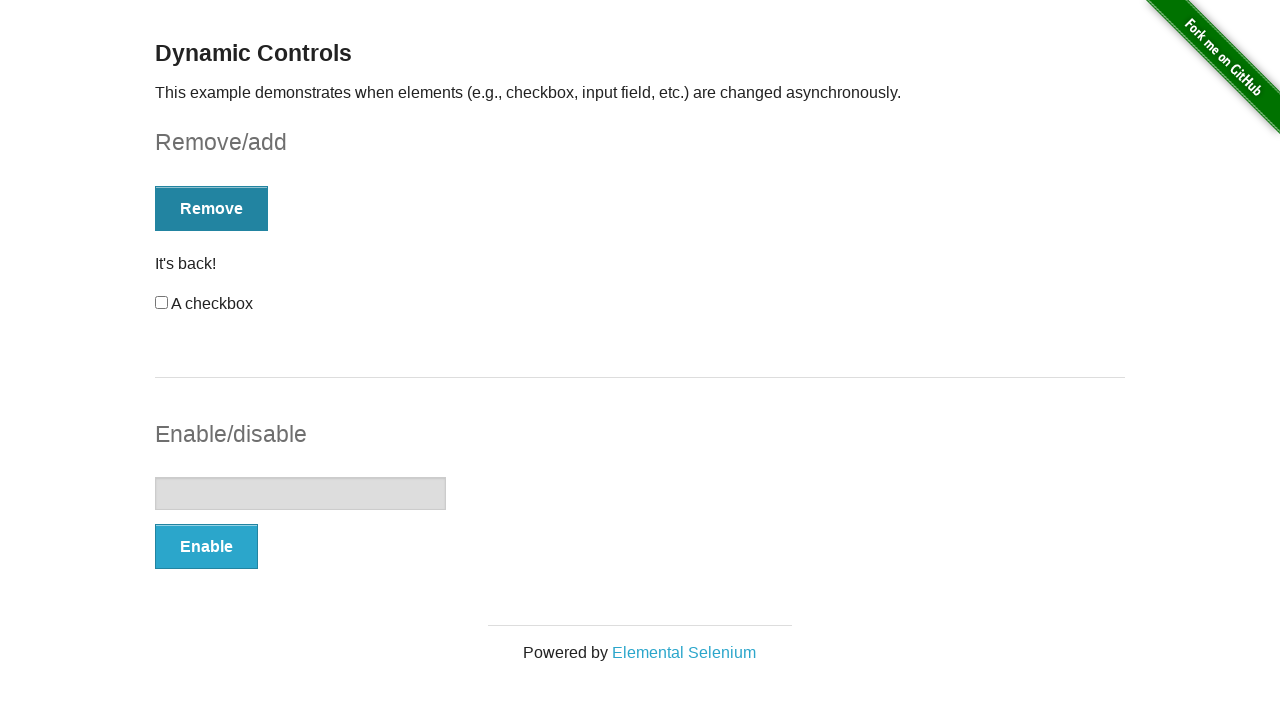